Navigates to the login page and verifies the URL is correct

Starting URL: https://the-internet.herokuapp.com/

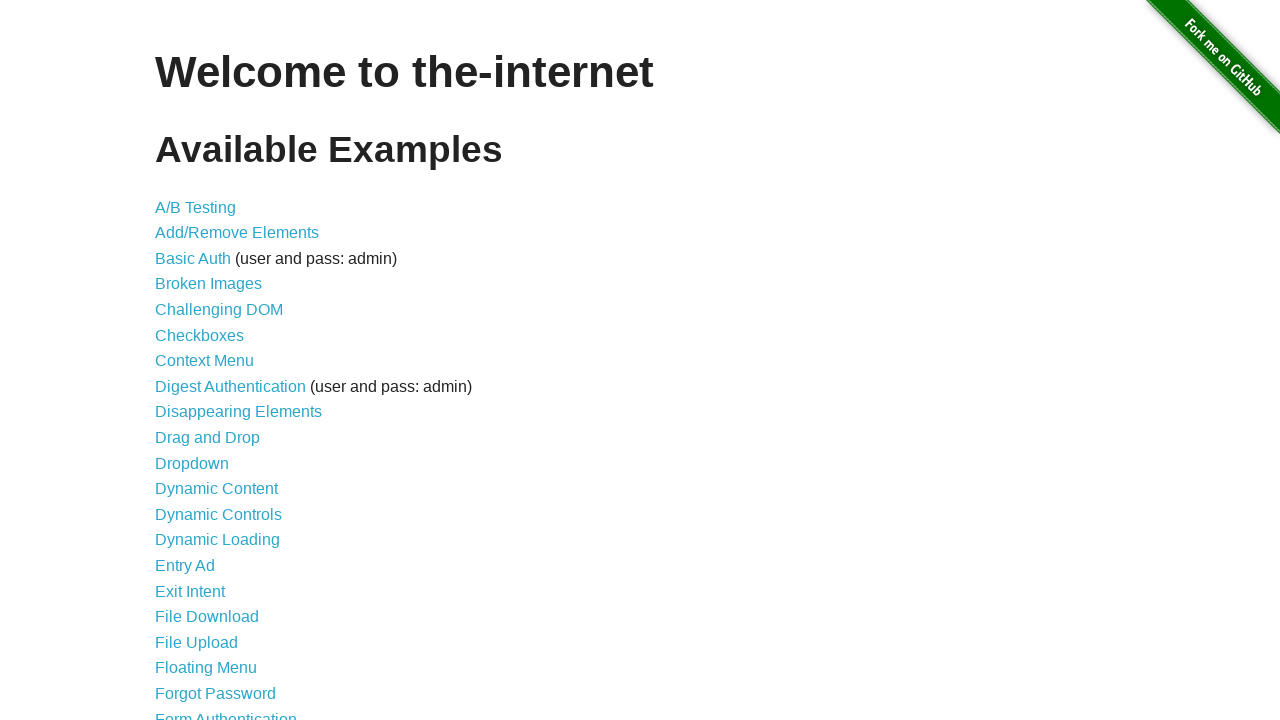

Clicked on Form Authentication link to navigate to login page at (226, 712) on text=Form Authentication
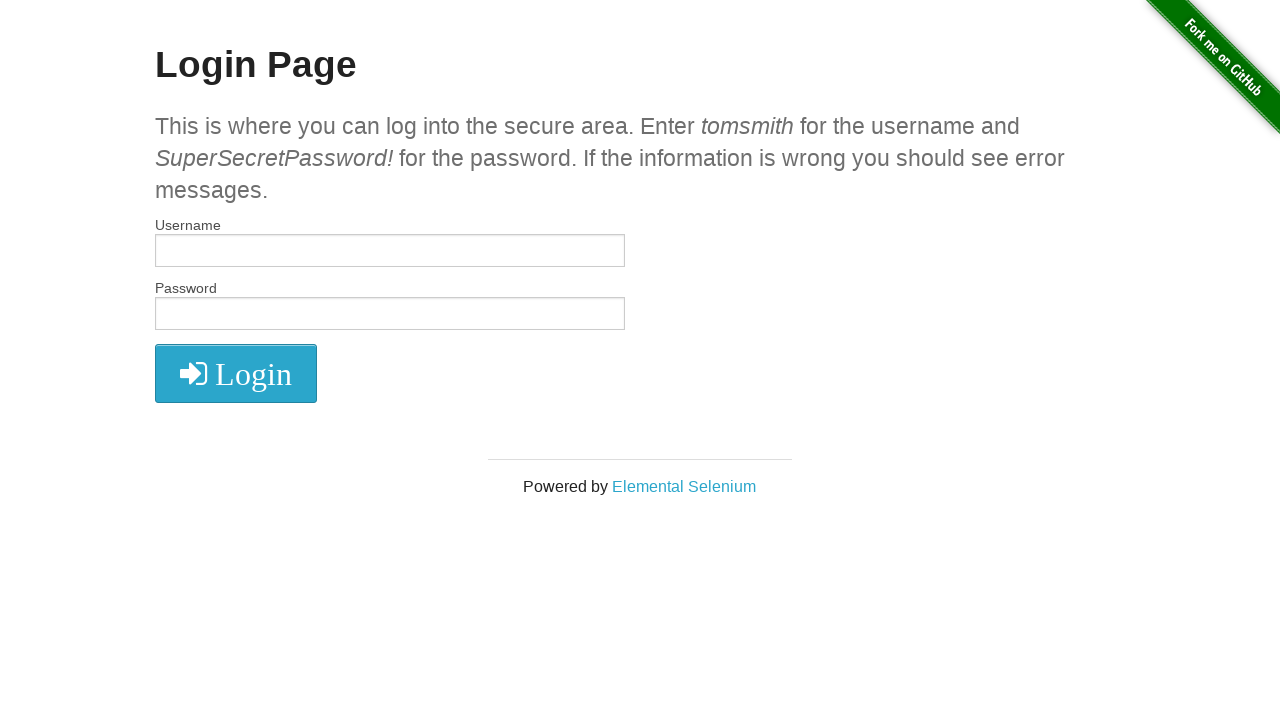

Verified URL is correct at https://the-internet.herokuapp.com/login
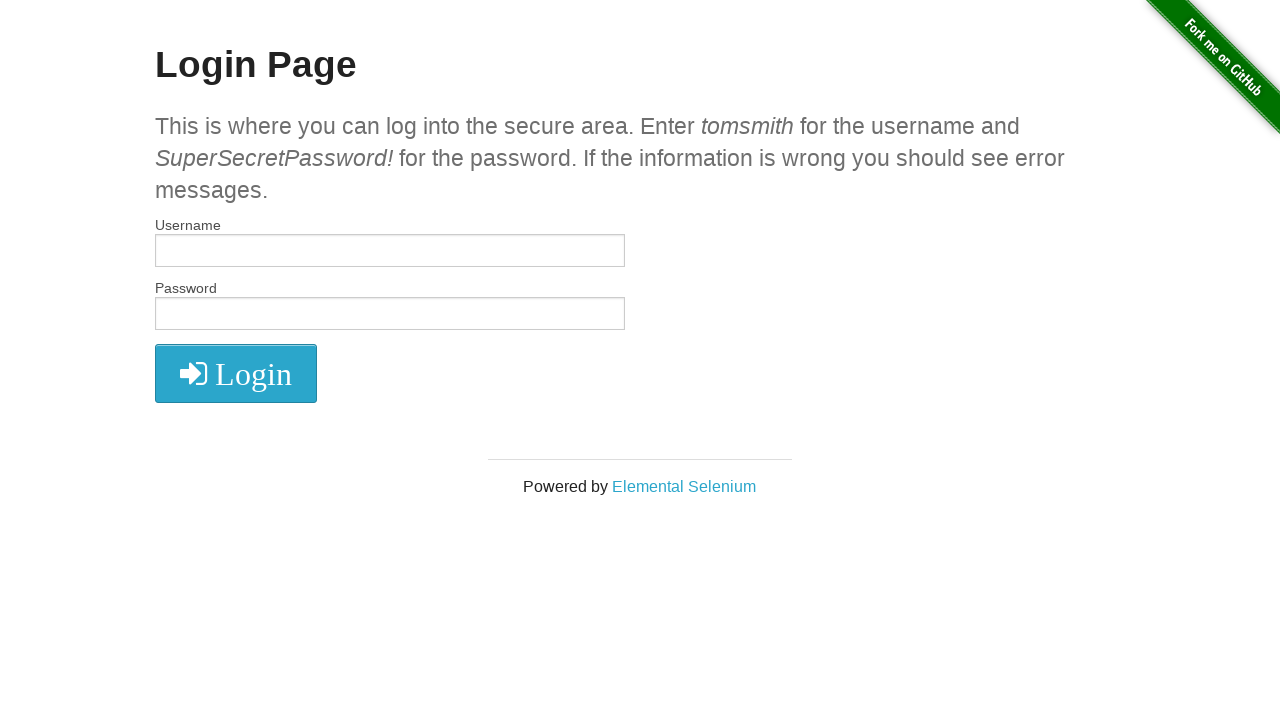

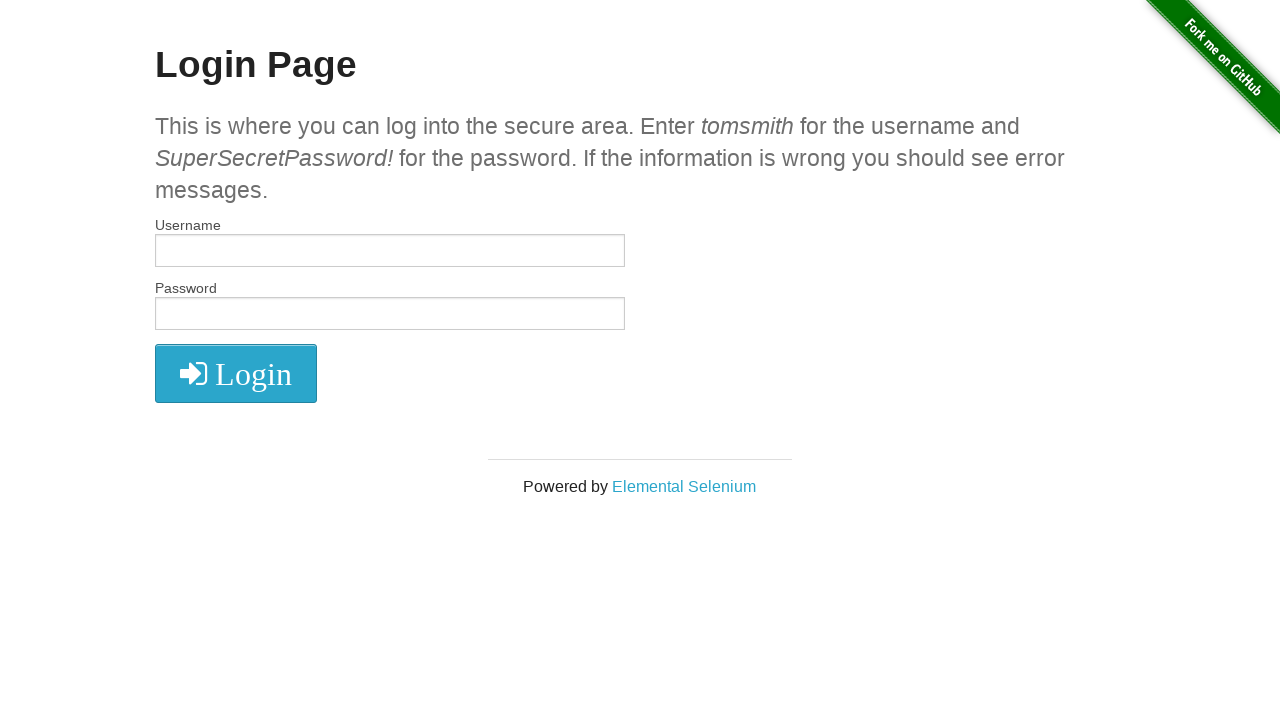